Tests drag and drop functionality by dragging element A to element B's position and verifying the elements have swapped

Starting URL: http://the-internet.herokuapp.com/drag_and_drop

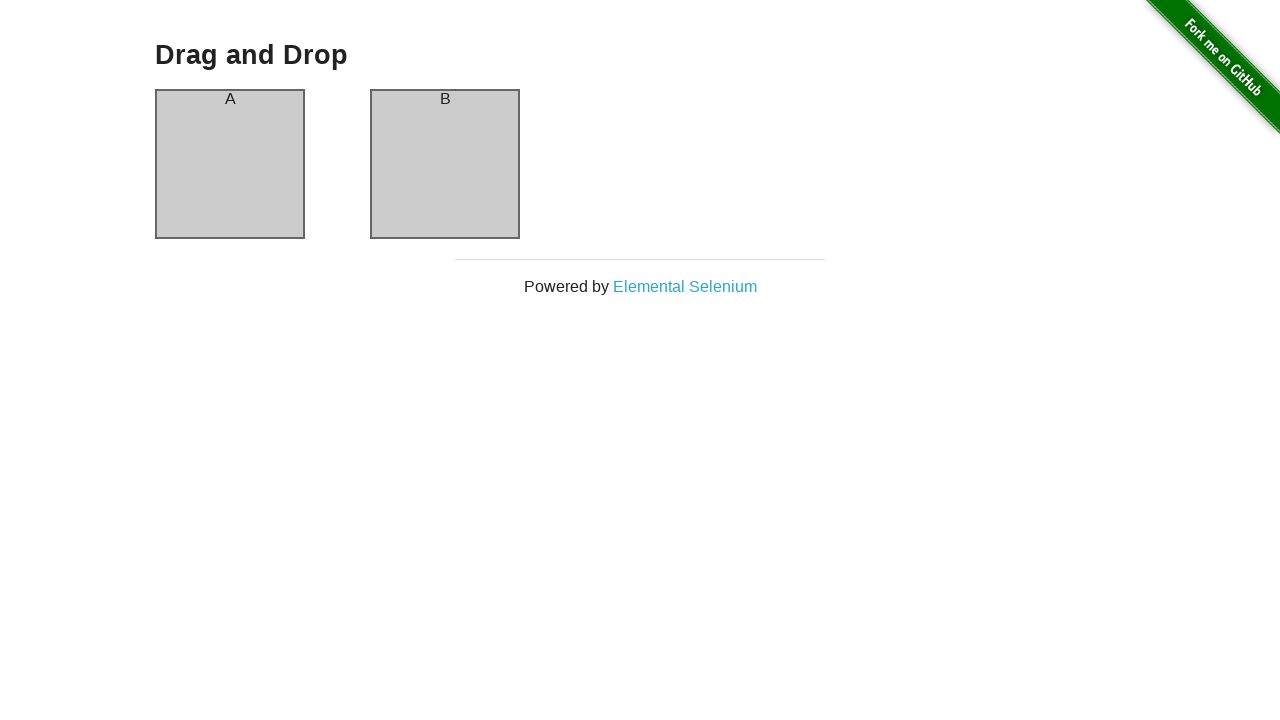

Located source element #column-a for drag and drop
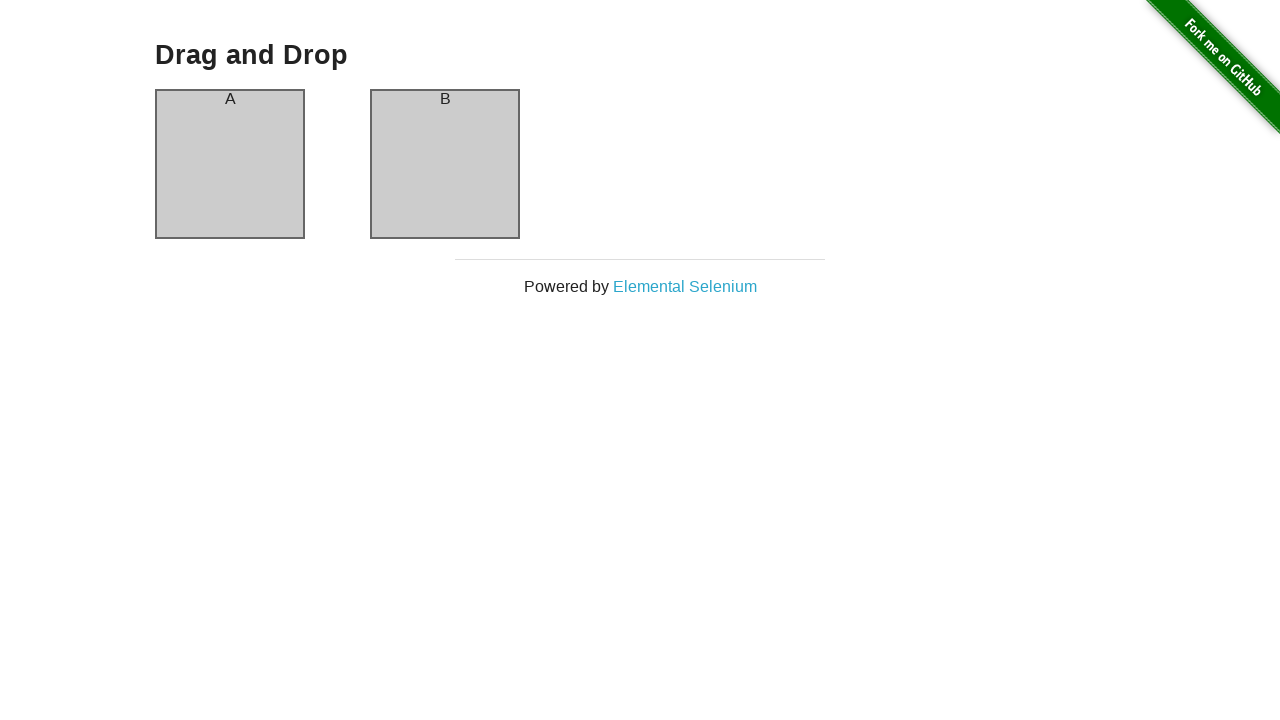

Located target element #column-b for drag and drop
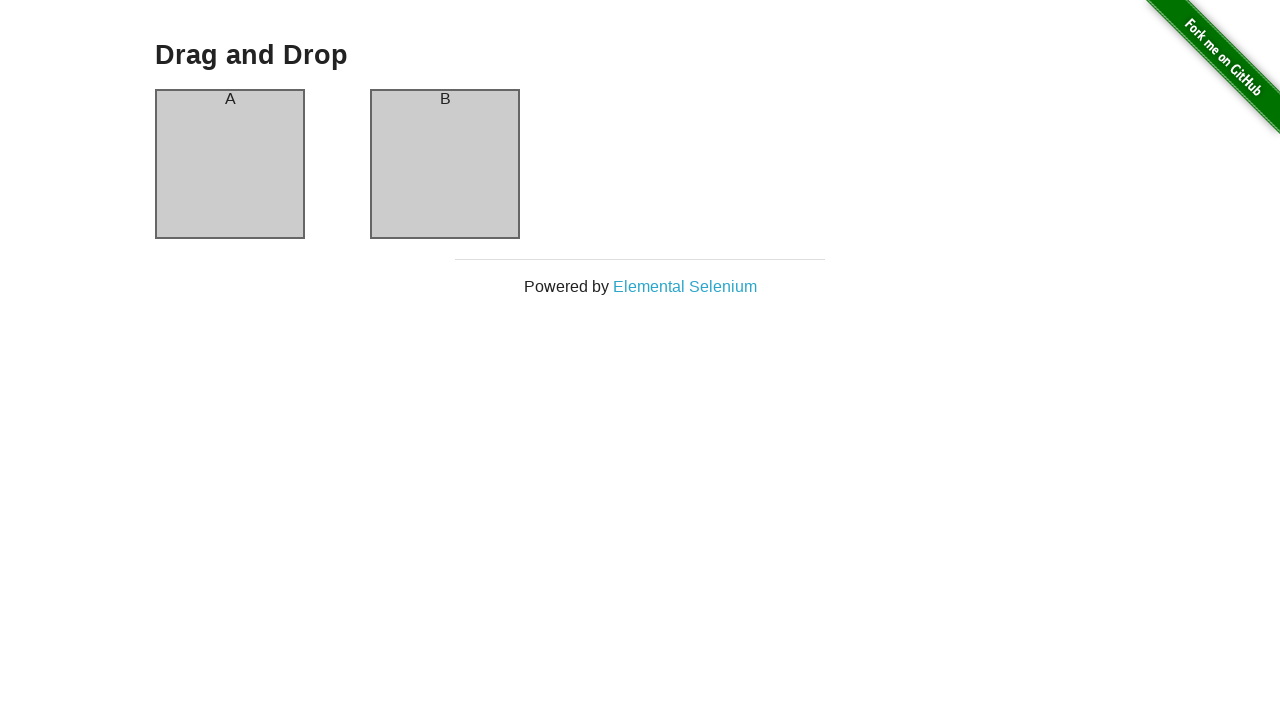

Dragged element A to element B's position at (445, 164)
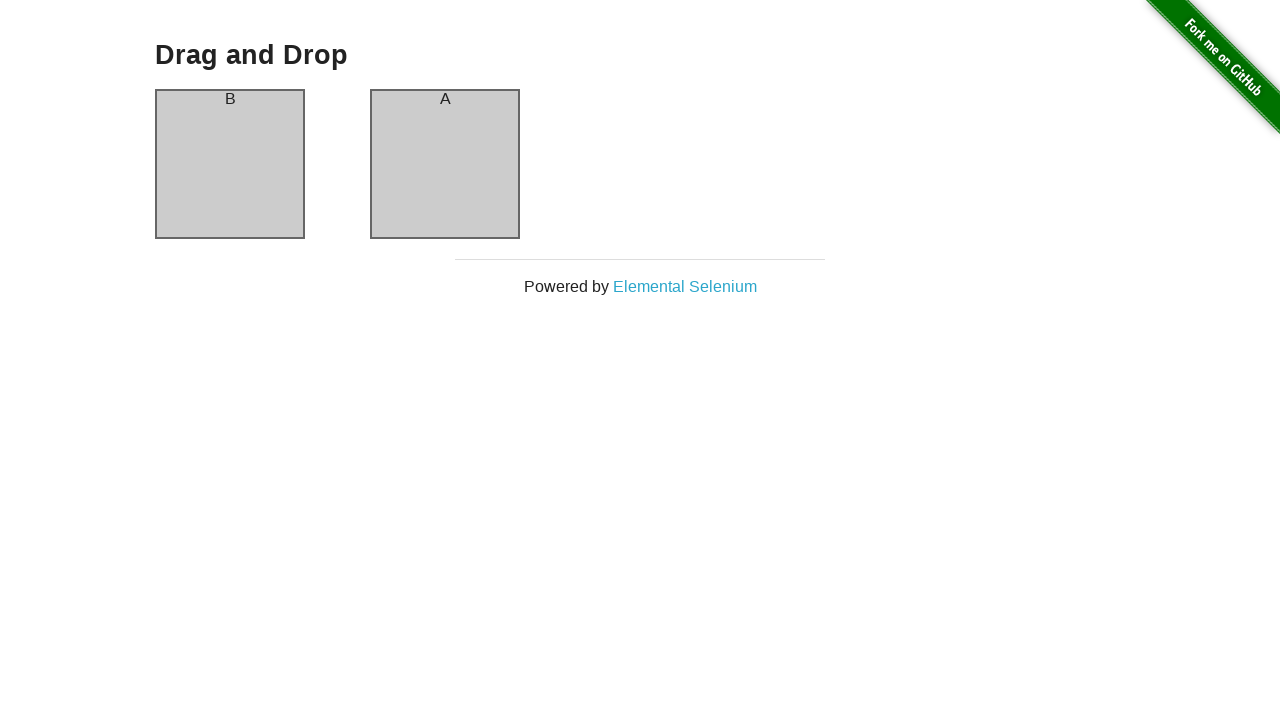

Waited for drag and drop action to complete
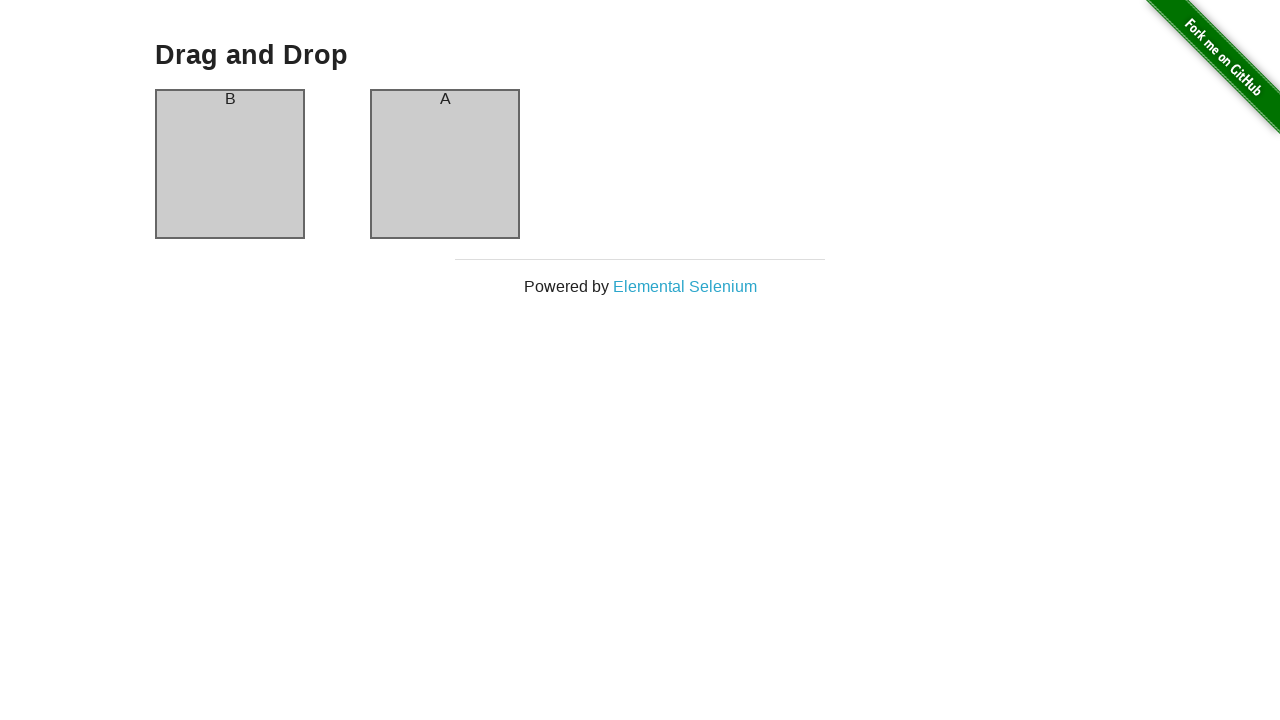

Verified that element A now contains 'B' - elements have successfully swapped
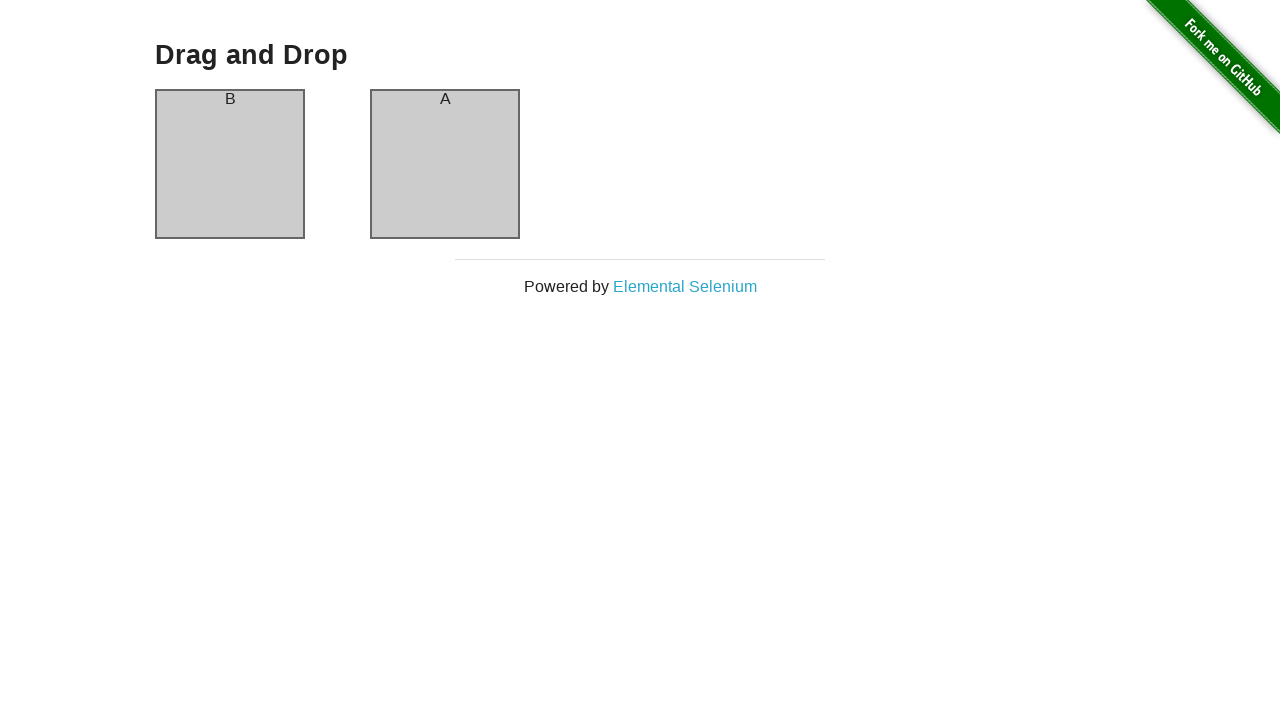

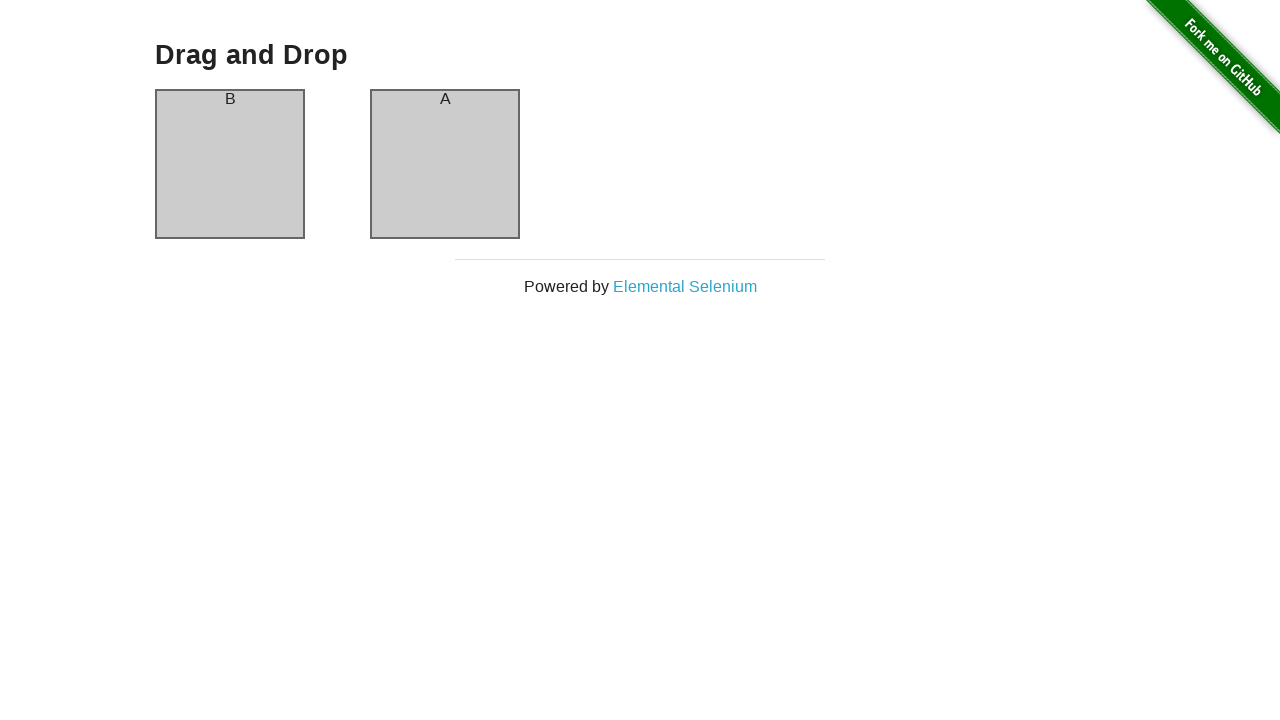